Tests checkbox functionality on a contact form samples page by locating a checkbox with value '1' and clicking it if it's enabled and not already selected.

Starting URL: https://www.mycontactform.com/samples.php

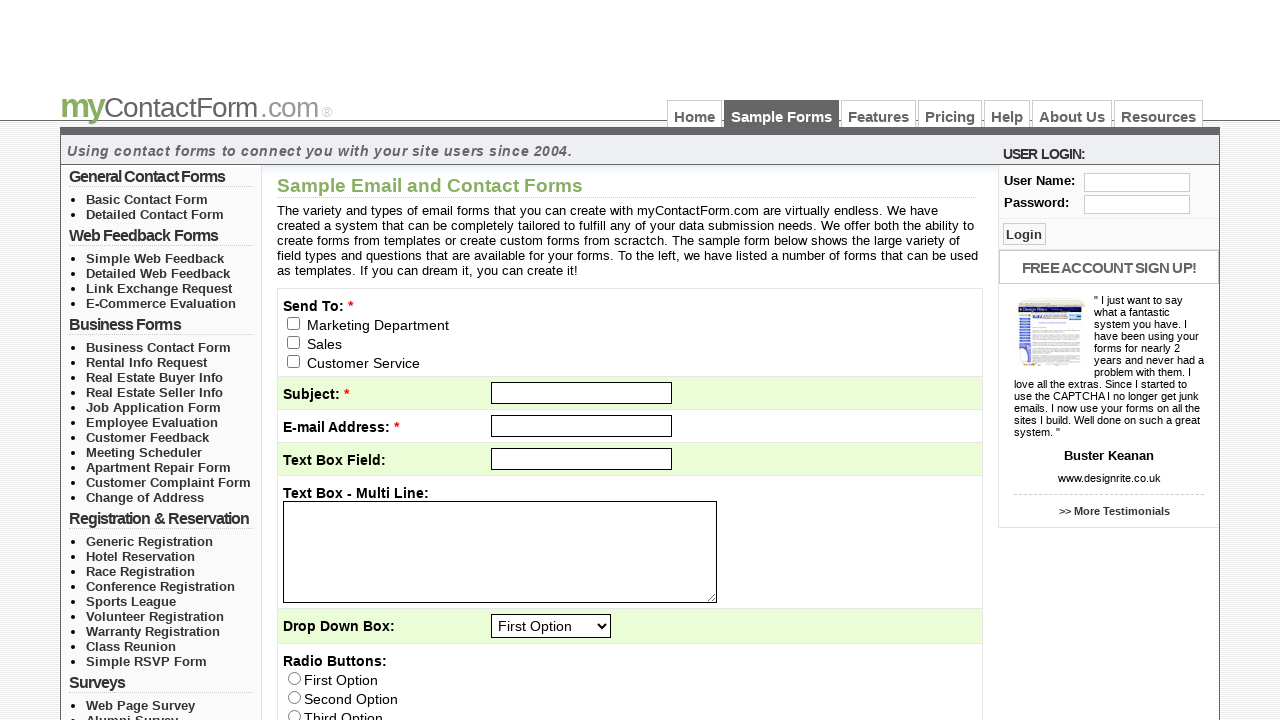

Navigated to contact form samples page
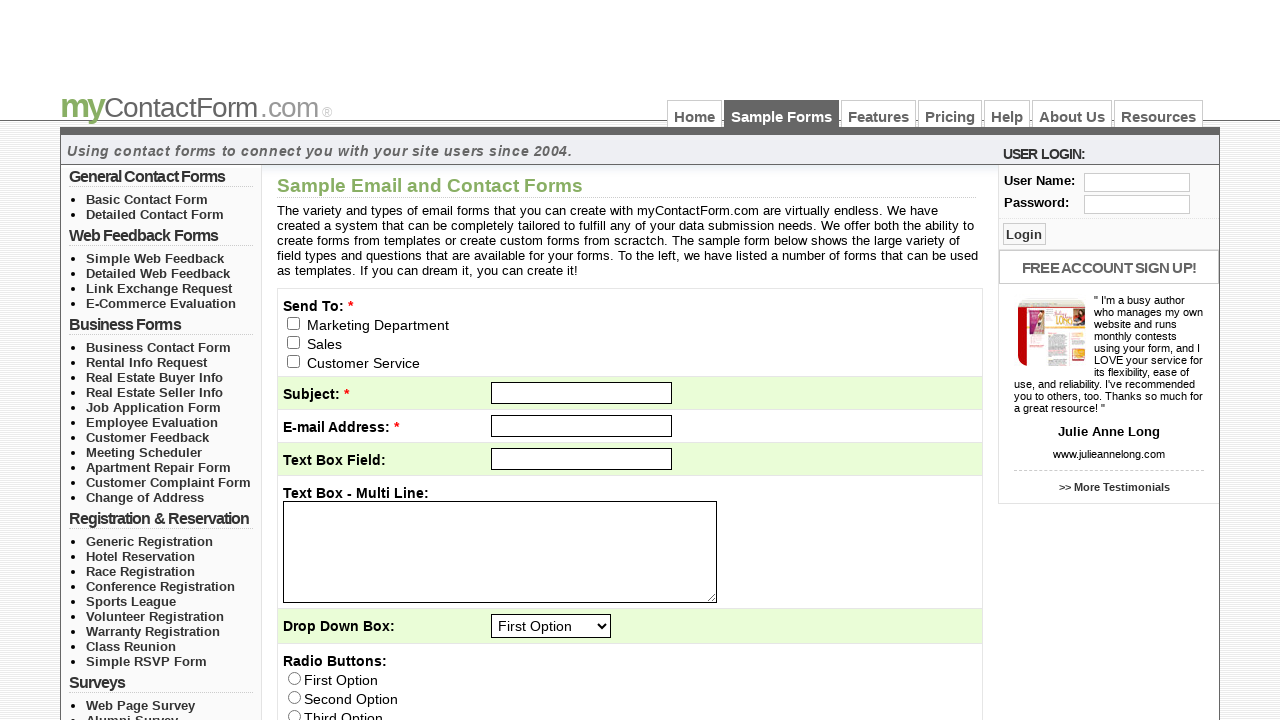

Located checkbox with value '1'
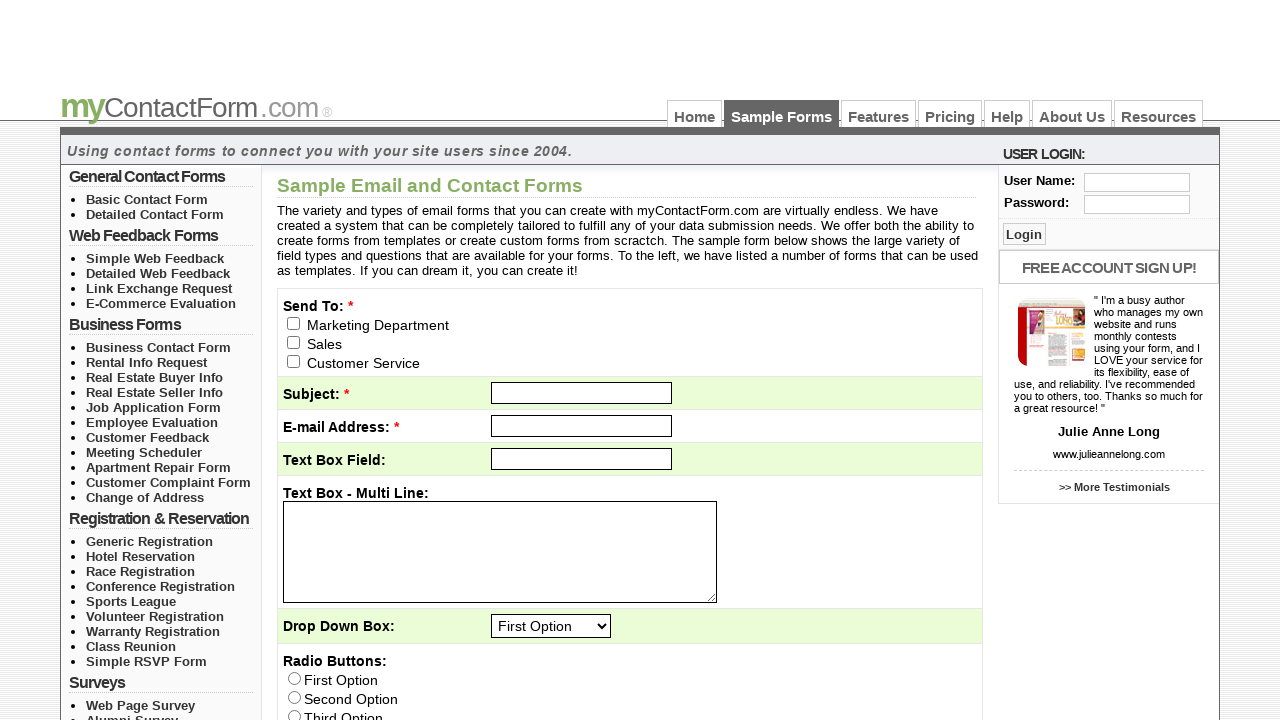

Checkbox became visible
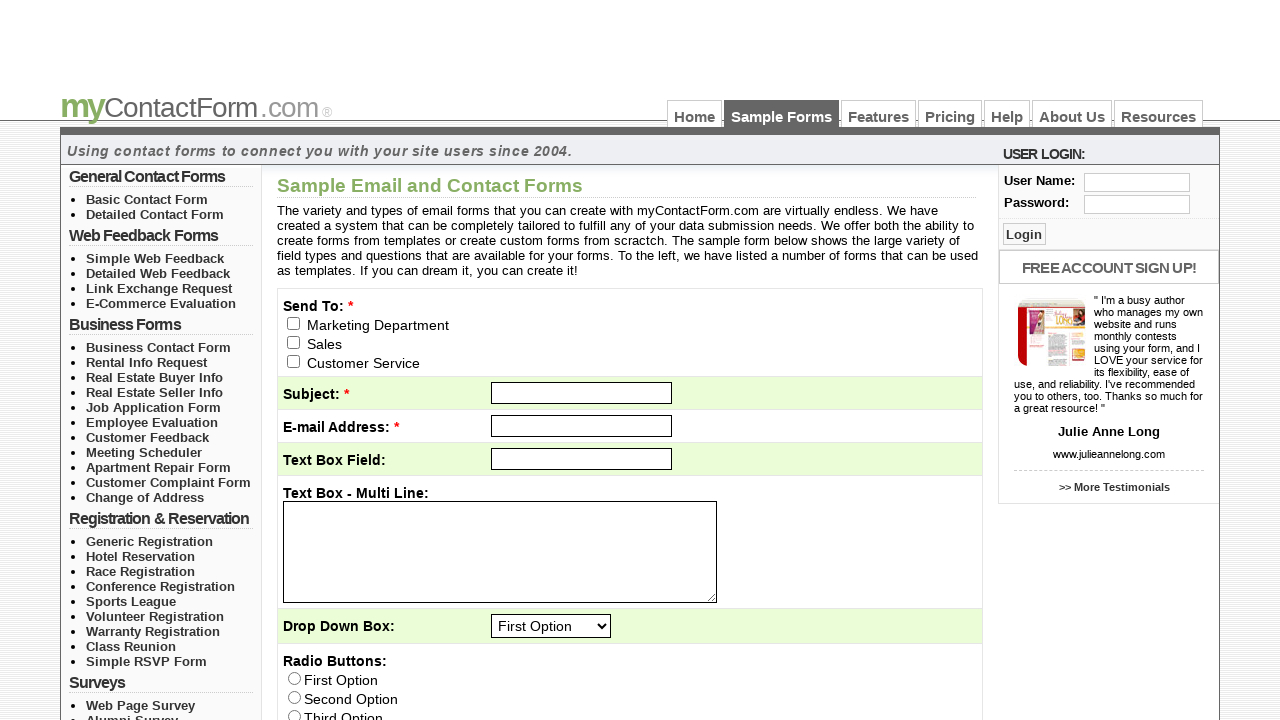

Checkbox was enabled and not checked, clicked it at (294, 342) on xpath=//input[@type='checkbox' and @value='1']
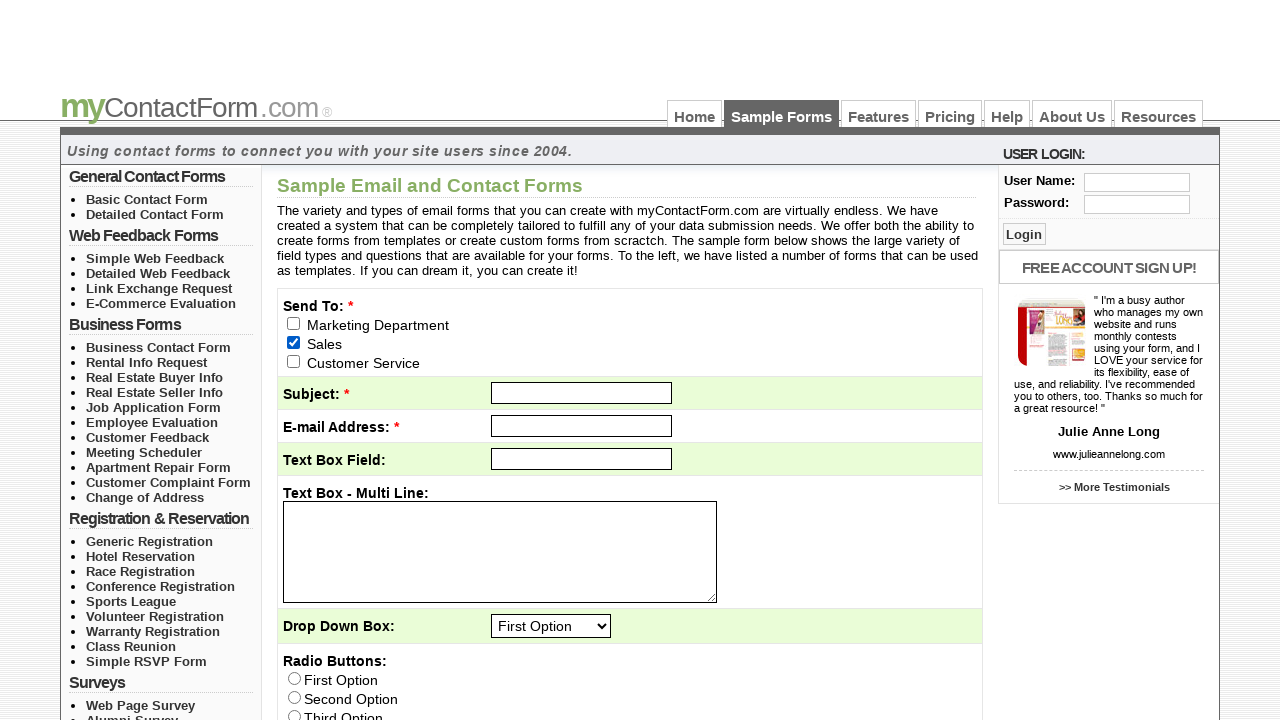

Waited 1 second to observe checkbox state change
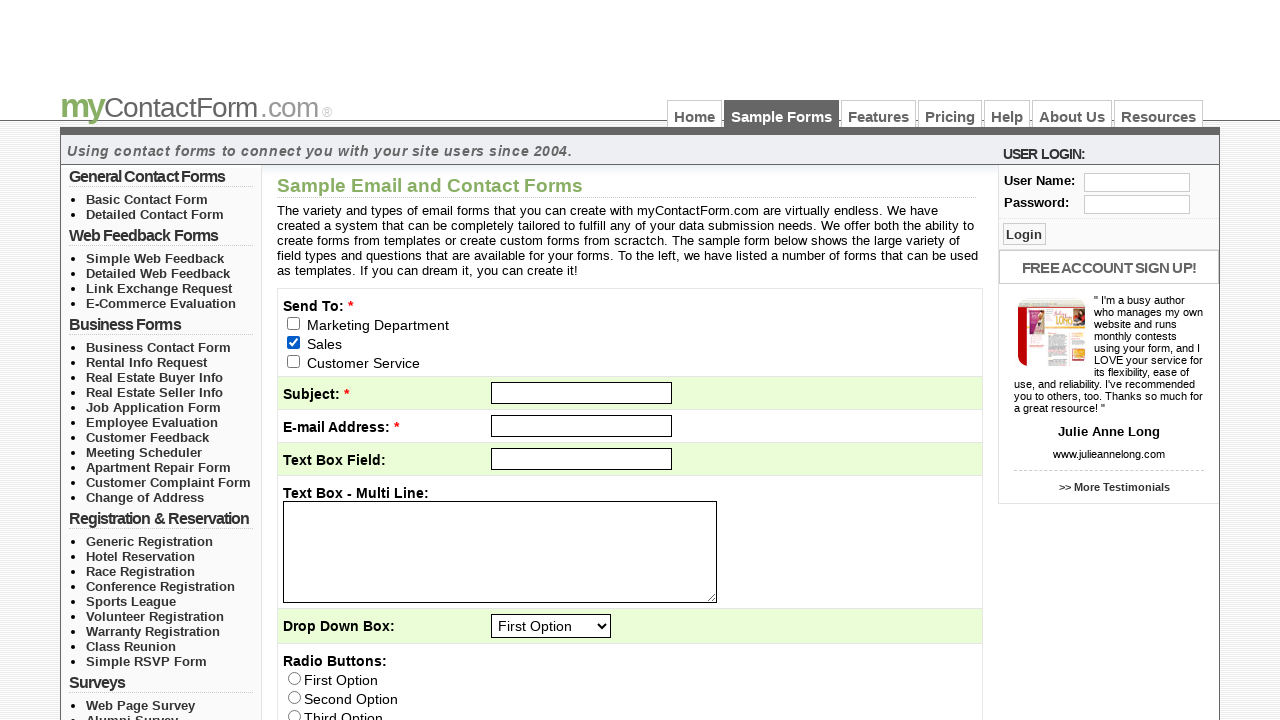

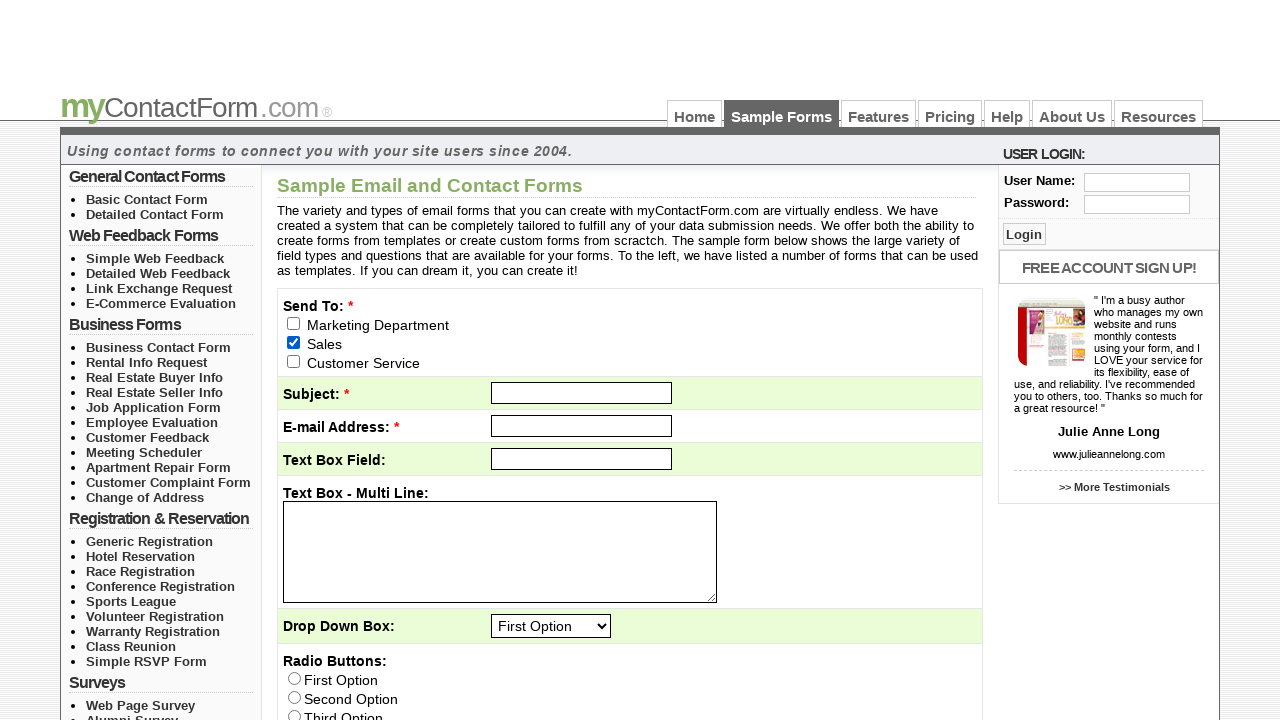